Tests dropdown selection functionality by navigating to a sample webpage and selecting "Automation Testing" from a dropdown menu by visible text.

Starting URL: https://www.softwaretestingmaterial.com/sample-webpage-to-automate/

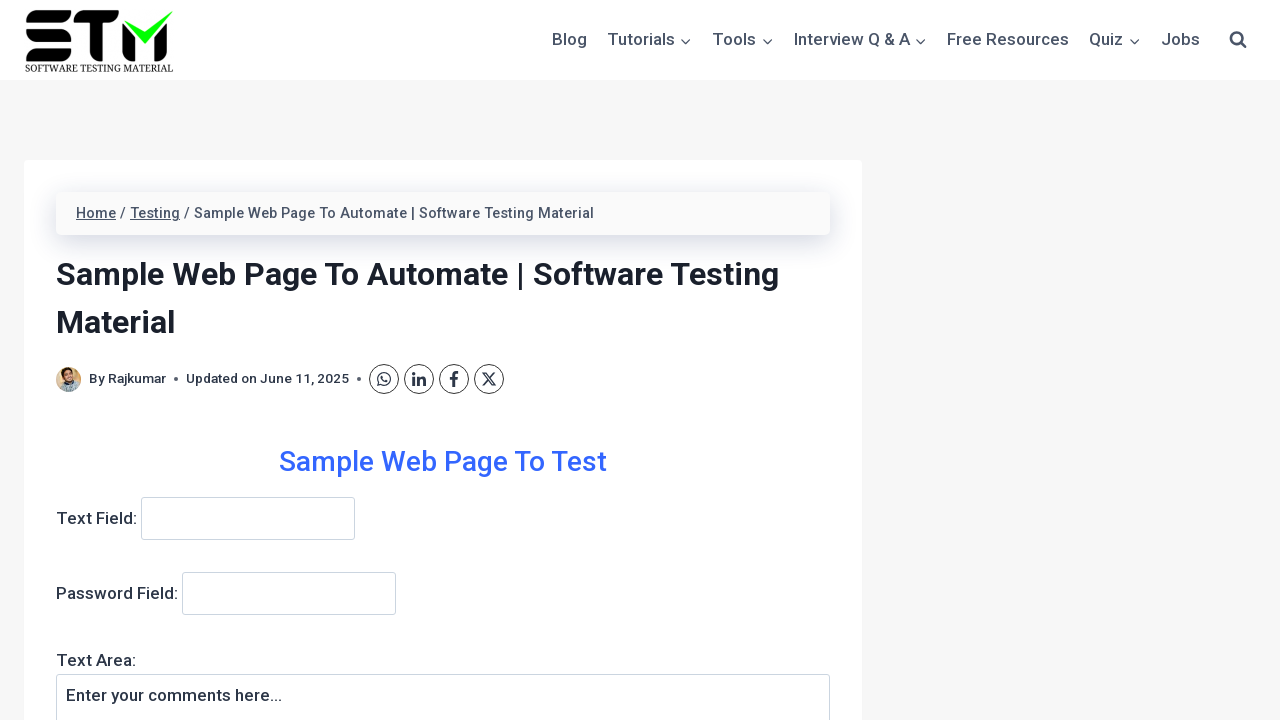

Reloaded the page
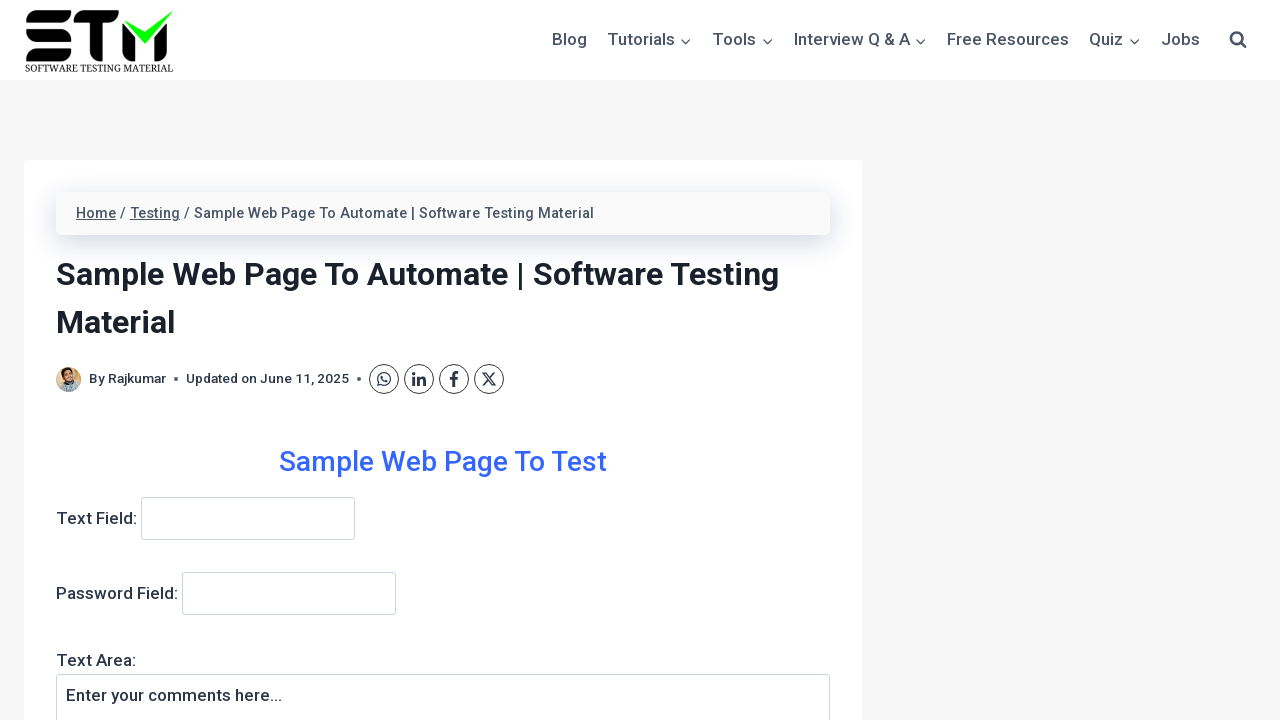

Dropdown menu loaded and ready
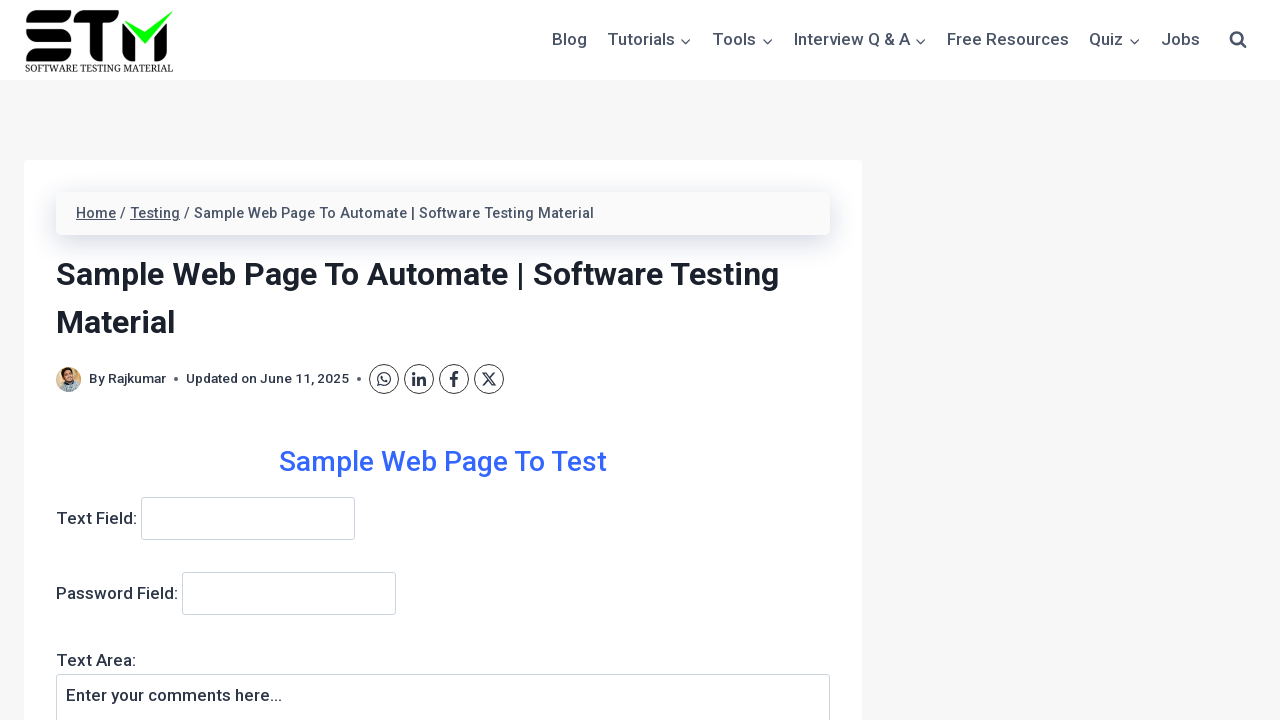

Selected 'Automation Testing' from dropdown menu on select[name='dropdown']
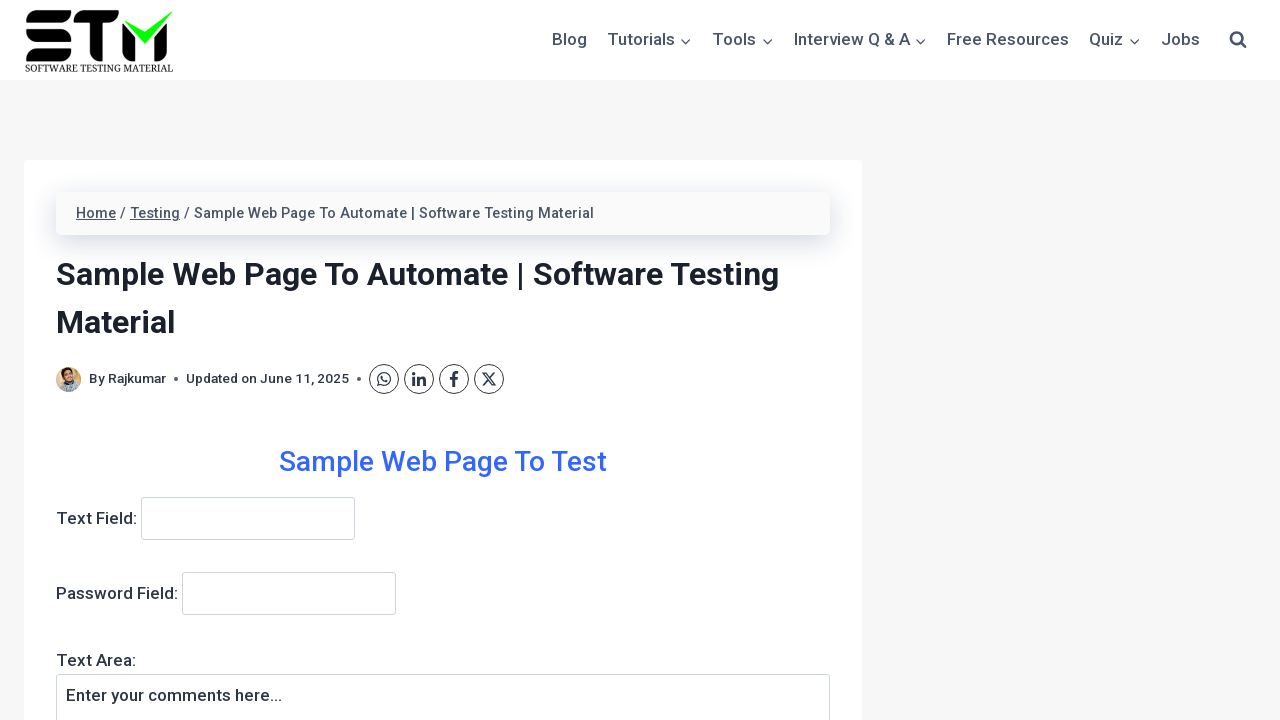

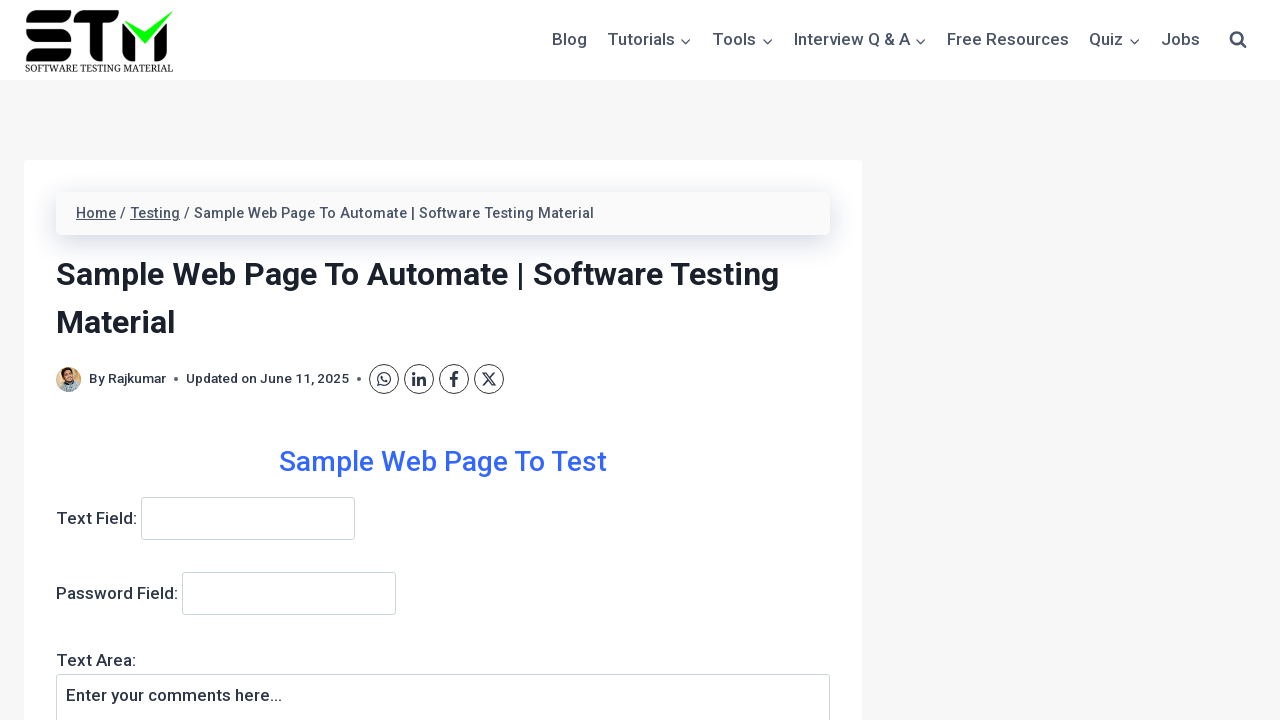